Tests selecting checkboxes in a web table by clicking on checkboxes associated with specific usernames (Joe.Root and John.Smith) using XPath navigation through table cells.

Starting URL: https://selectorshub.com/xpath-practice-page/

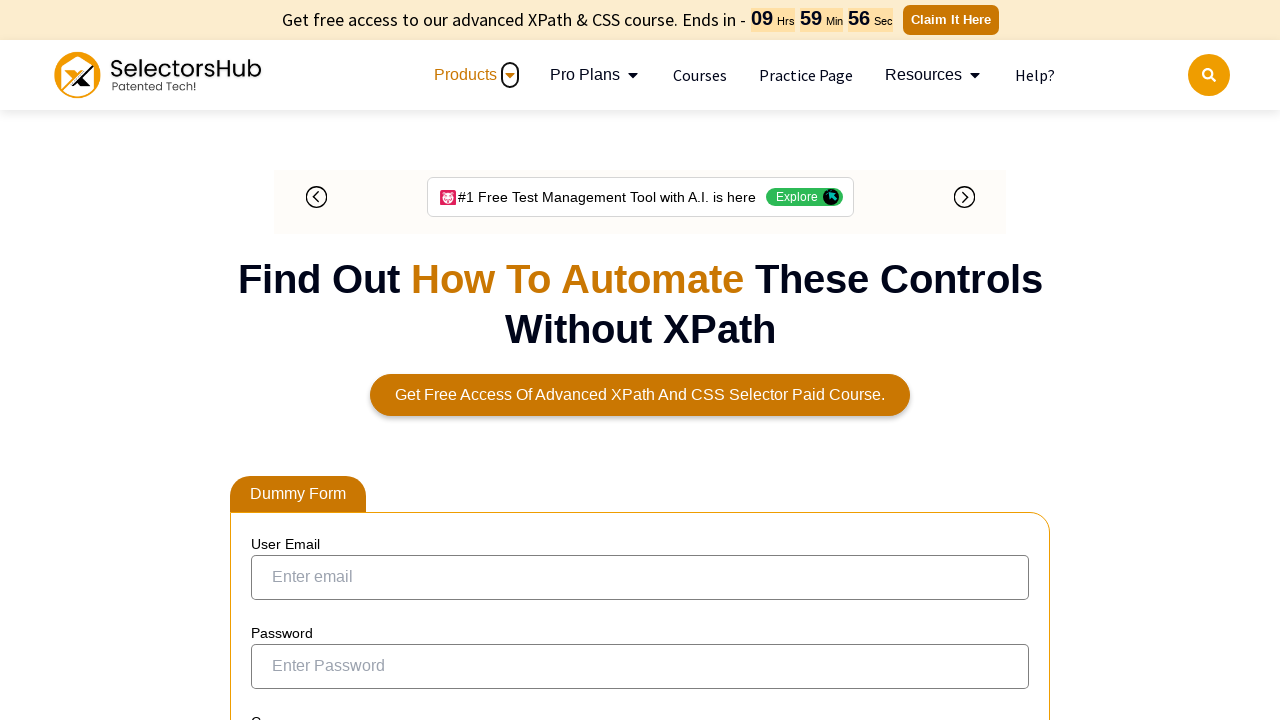

Clicked checkbox for user Joe.Root using XPath navigation through table cells at (274, 360) on xpath=//a[contains(text(),'Joe.Root')]/parent::td/preceding-sibling::td/child::i
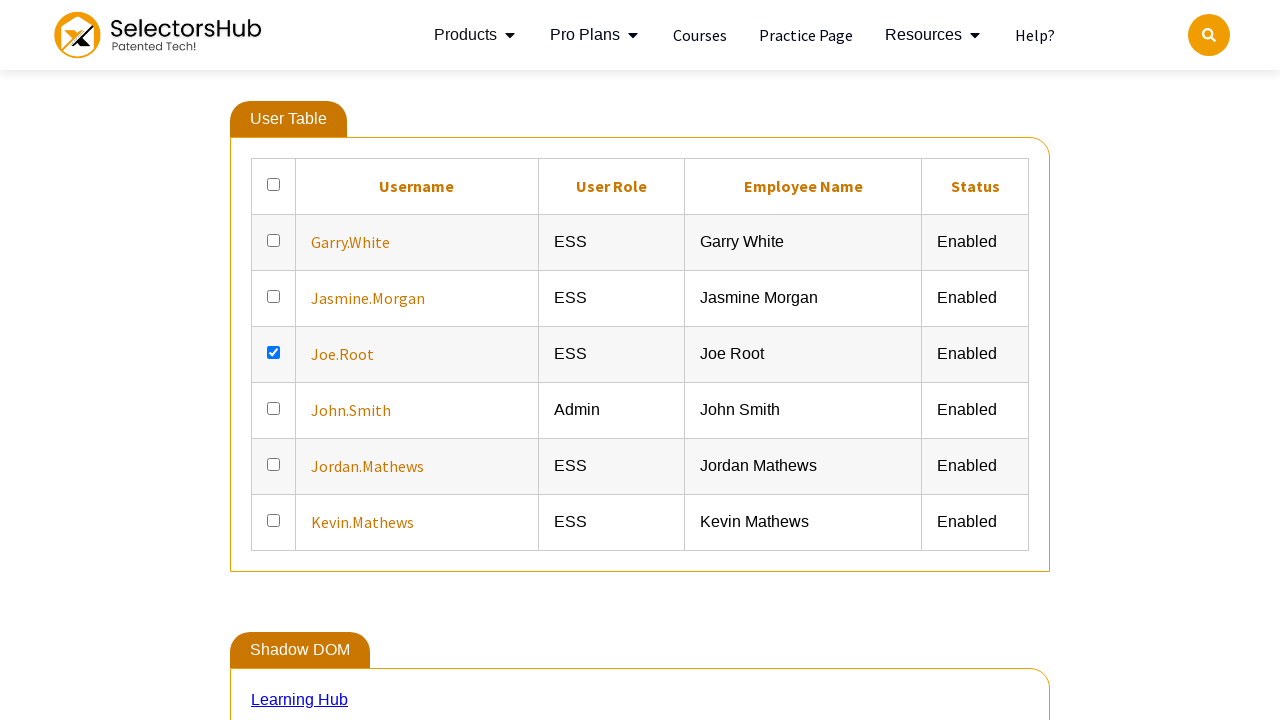

Clicked checkbox for user John.Smith using XPath navigation through table cells at (274, 408) on xpath=//a[contains(text(),'John.Smith')]/parent::td/preceding-sibling::td/child:
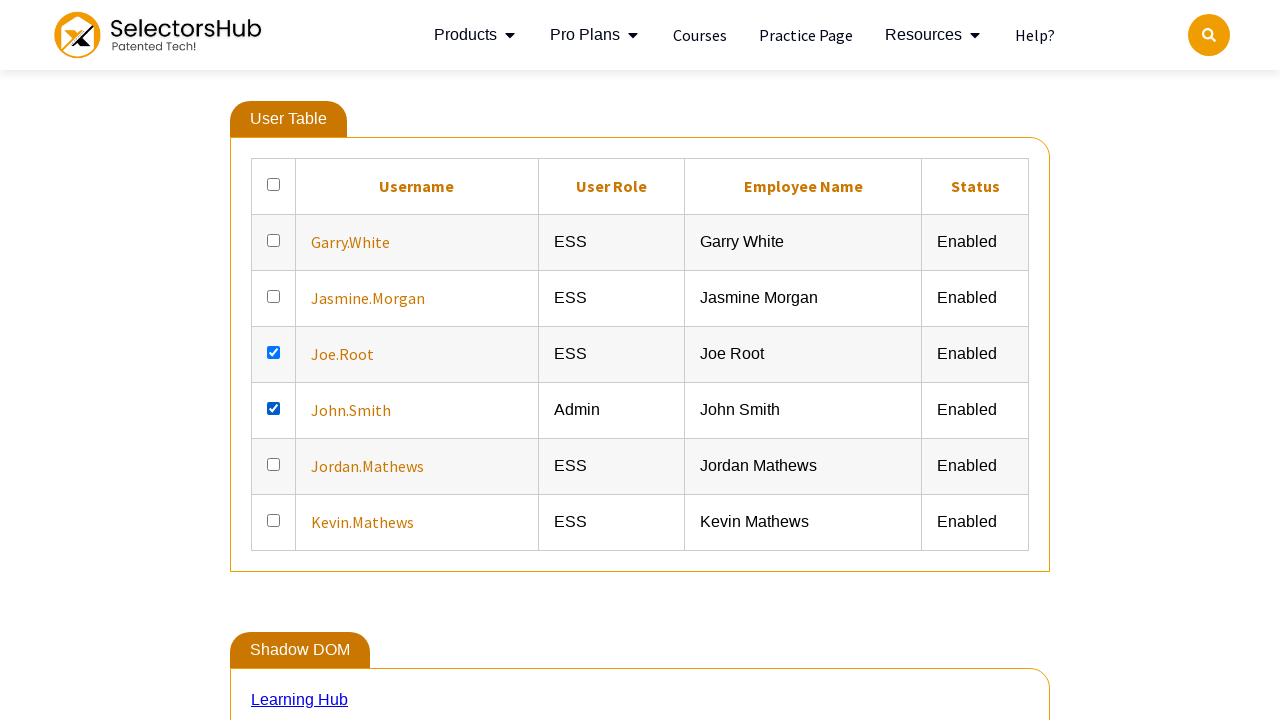

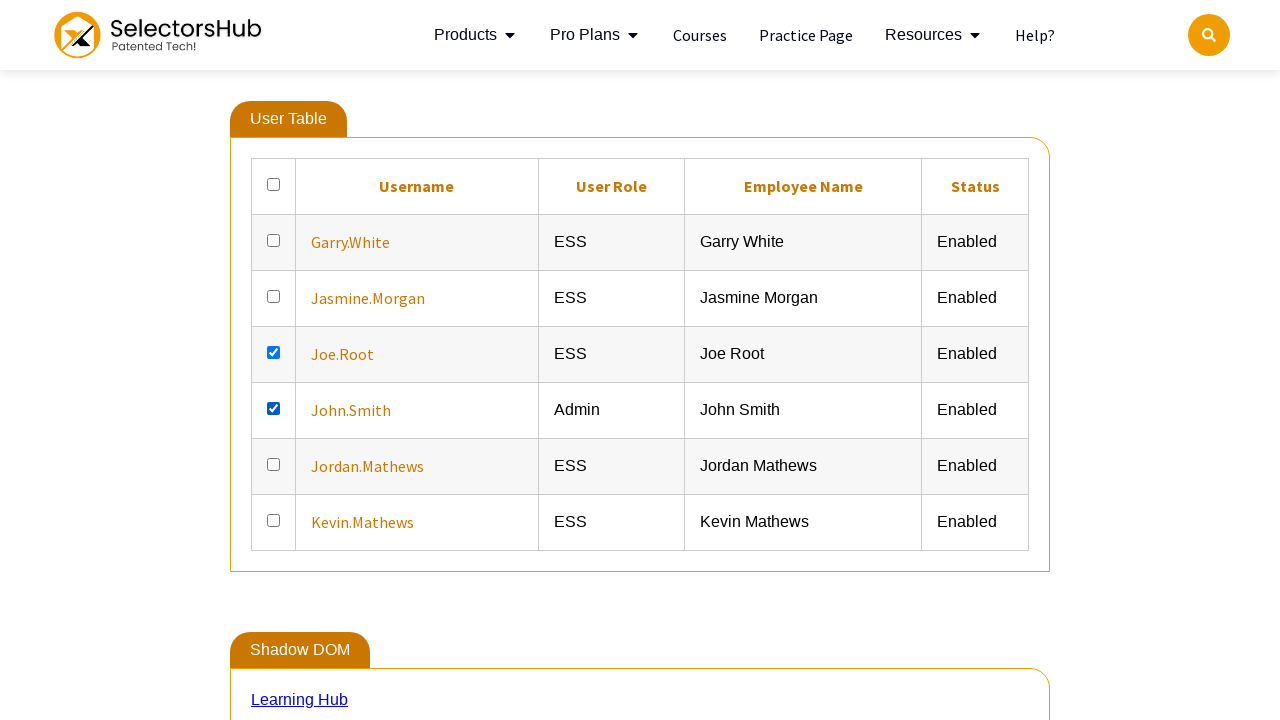